Tests handling a JavaScript prompt dialog by clicking a link that triggers it, entering text, and accepting the prompt

Starting URL: https://www.selenium.dev/documentation/en/webdriver/js_alerts_prompts_and_confirmations/

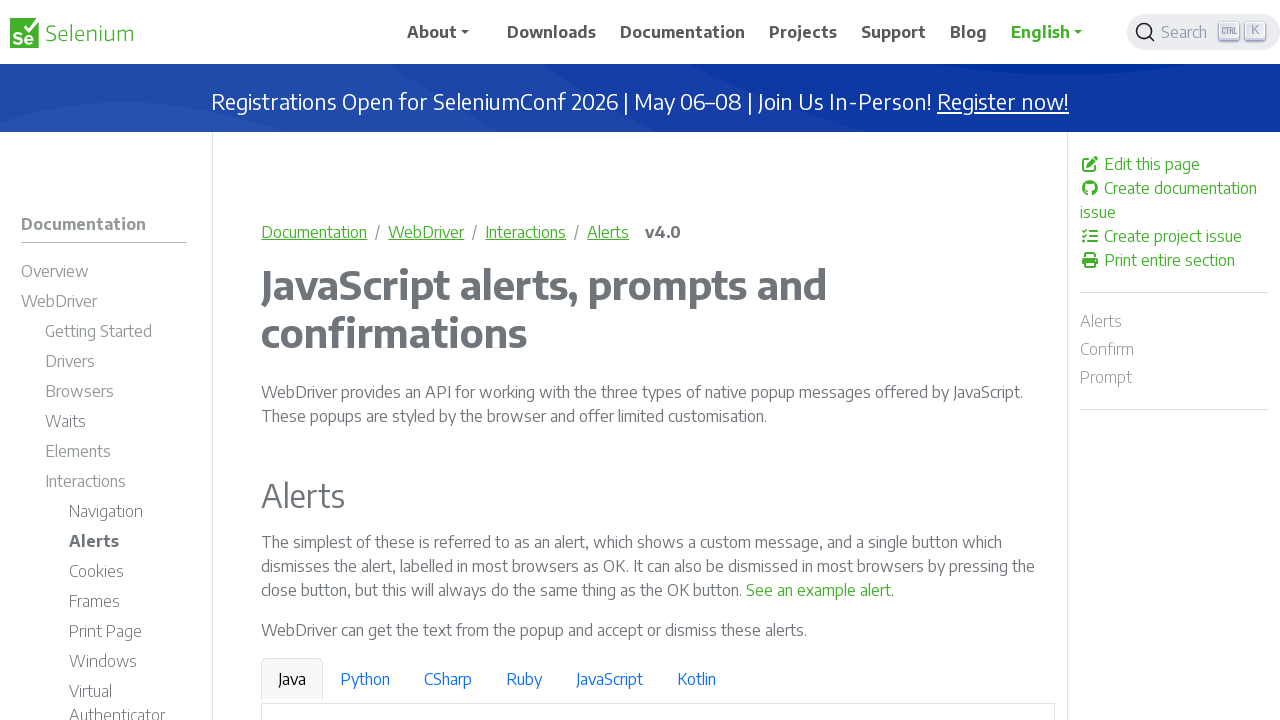

Registered dialog handler to accept prompt with text 'Playwright'
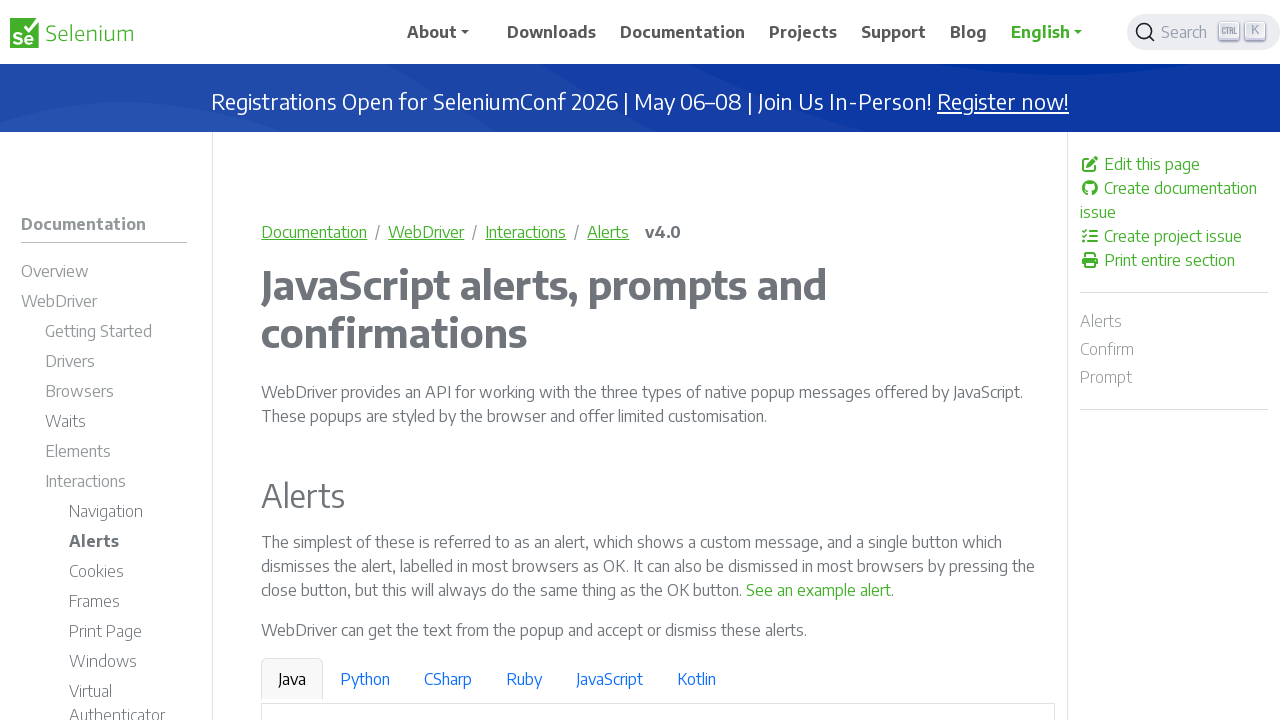

Clicked 'See a sample prompt' link to trigger JavaScript prompt dialog at (627, 360) on a:has-text('See a sample prompt')
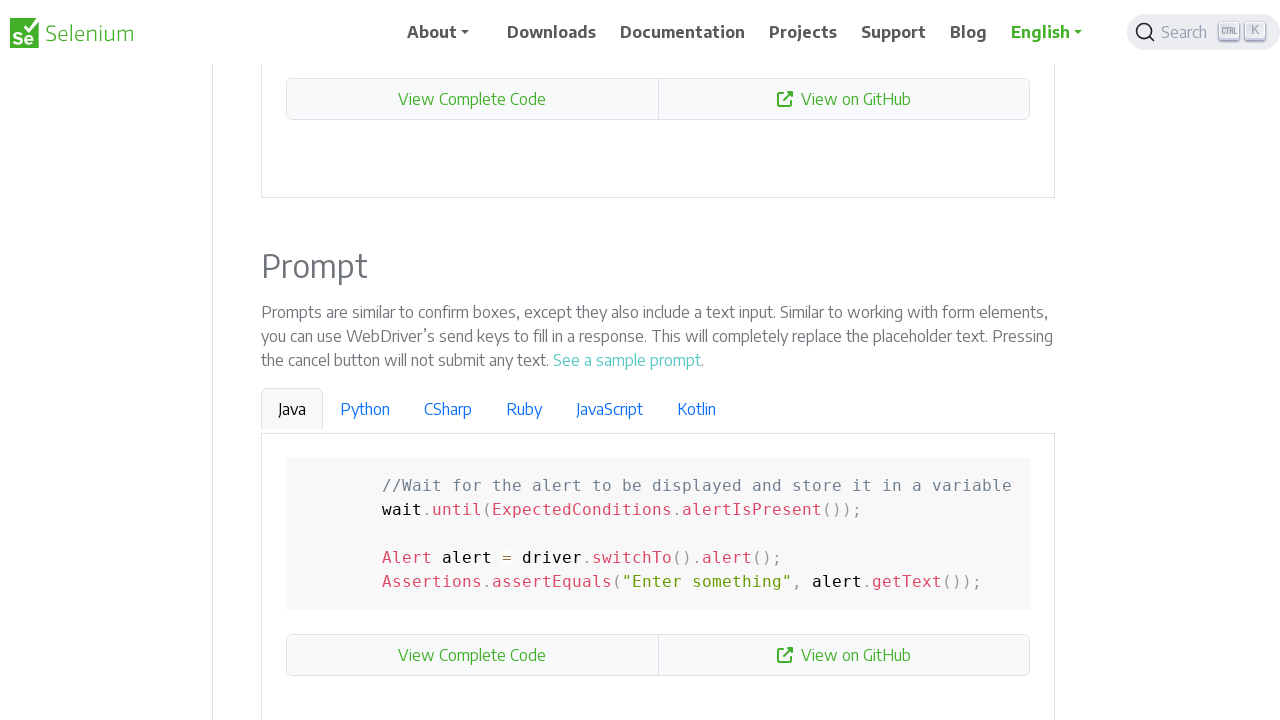

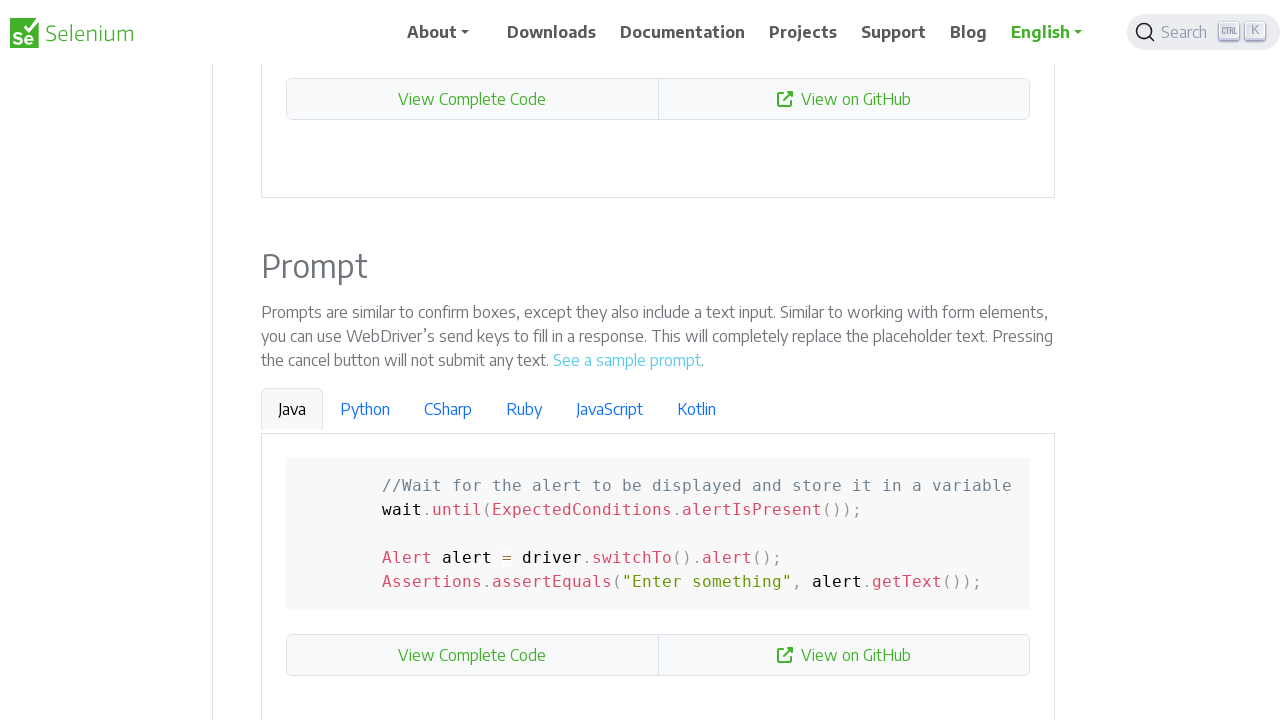